Tests a todo application by adding tasks and marking one as completed, with various assertions

Starting URL: https://demo.playwright.dev/todomvc/#/

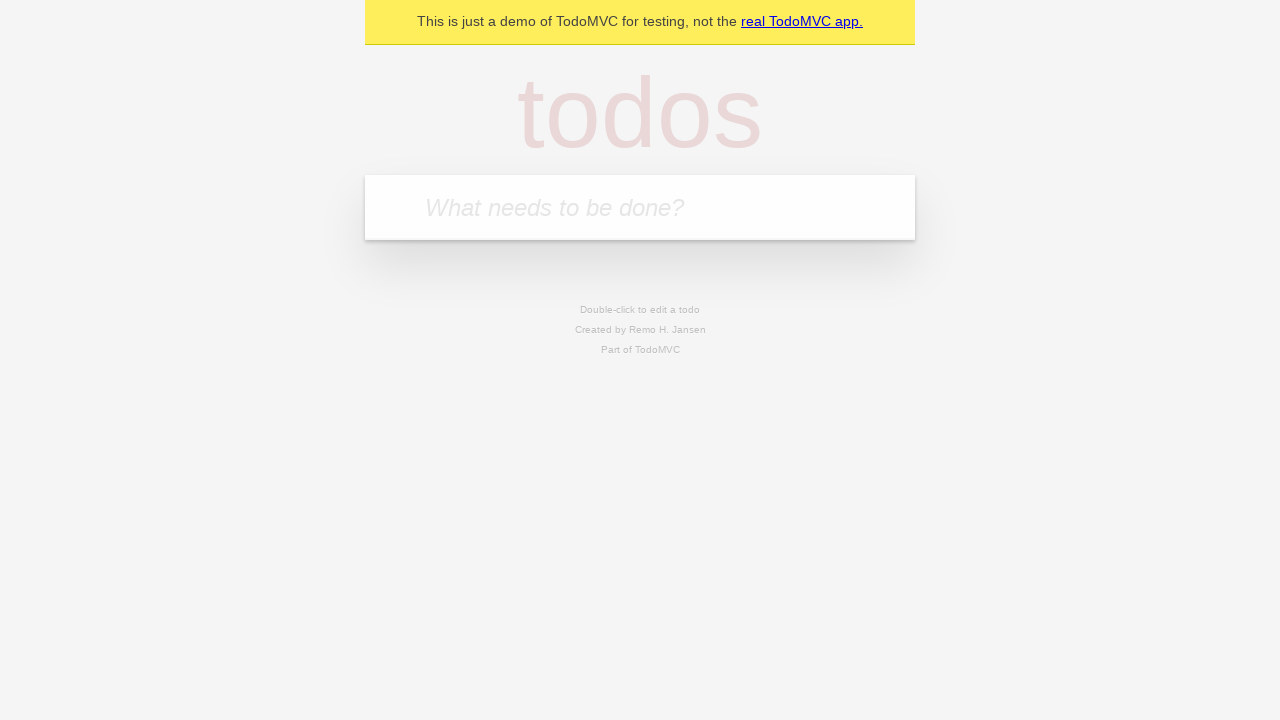

Located input field for adding tasks
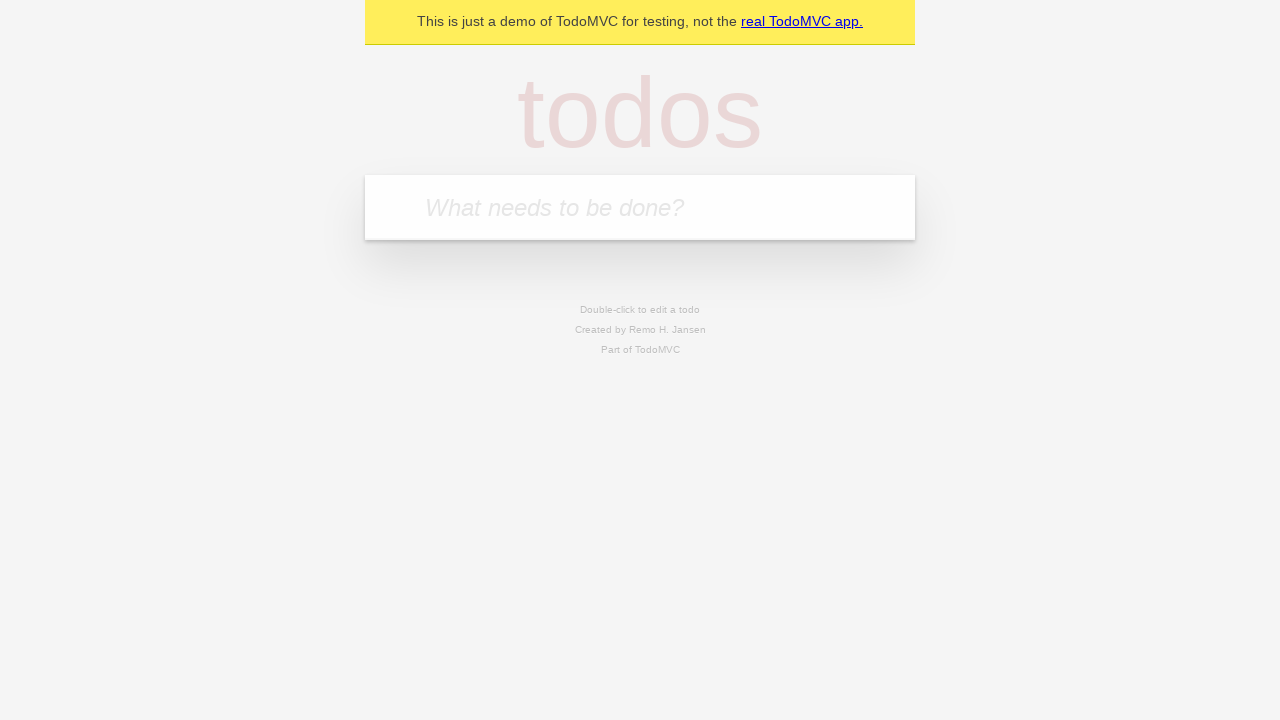

Filled input field with first task 'задача 1' on internal:attr=[placeholder="What needs to be done?"i]
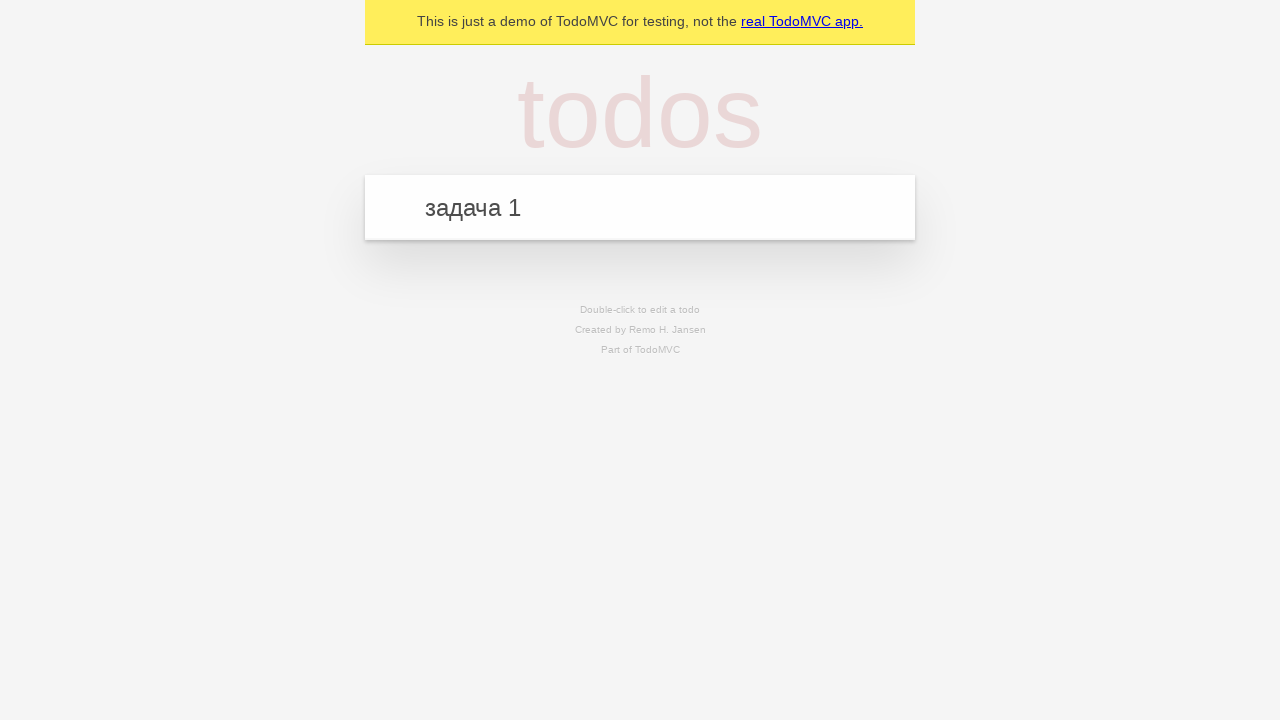

Pressed Enter to add first task on internal:attr=[placeholder="What needs to be done?"i]
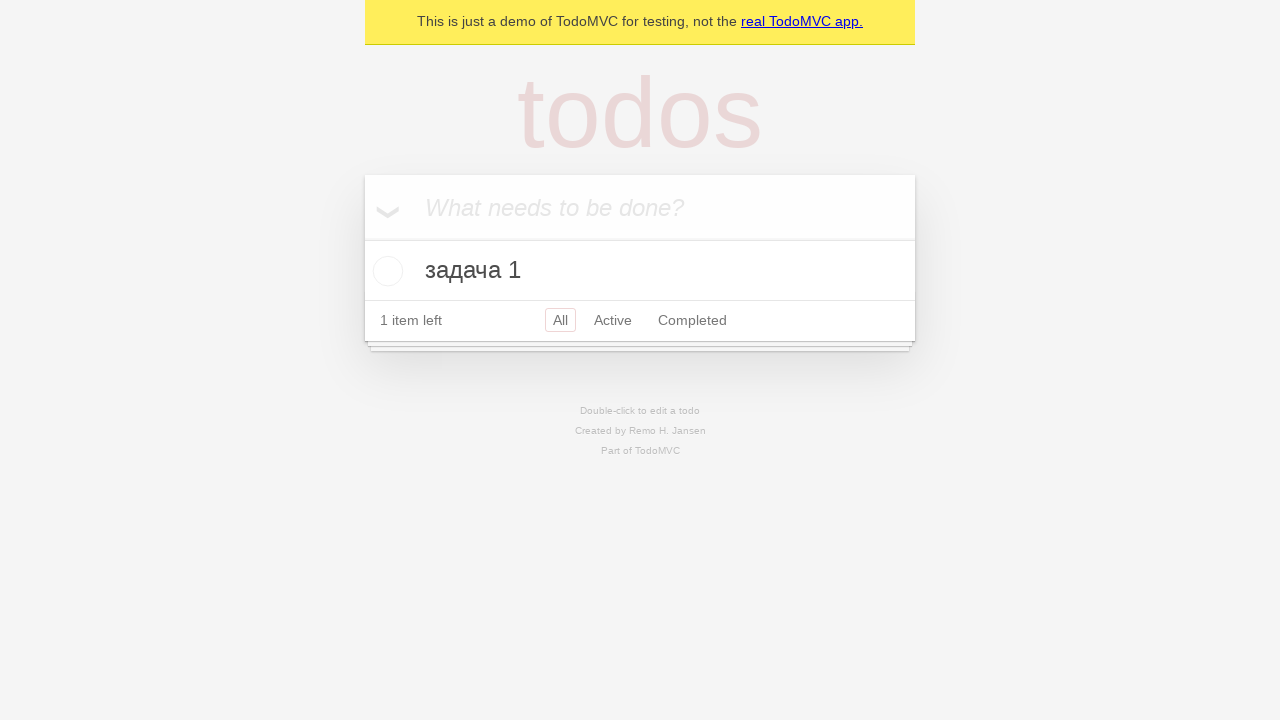

Filled input field with second task 'задача 2' on internal:attr=[placeholder="What needs to be done?"i]
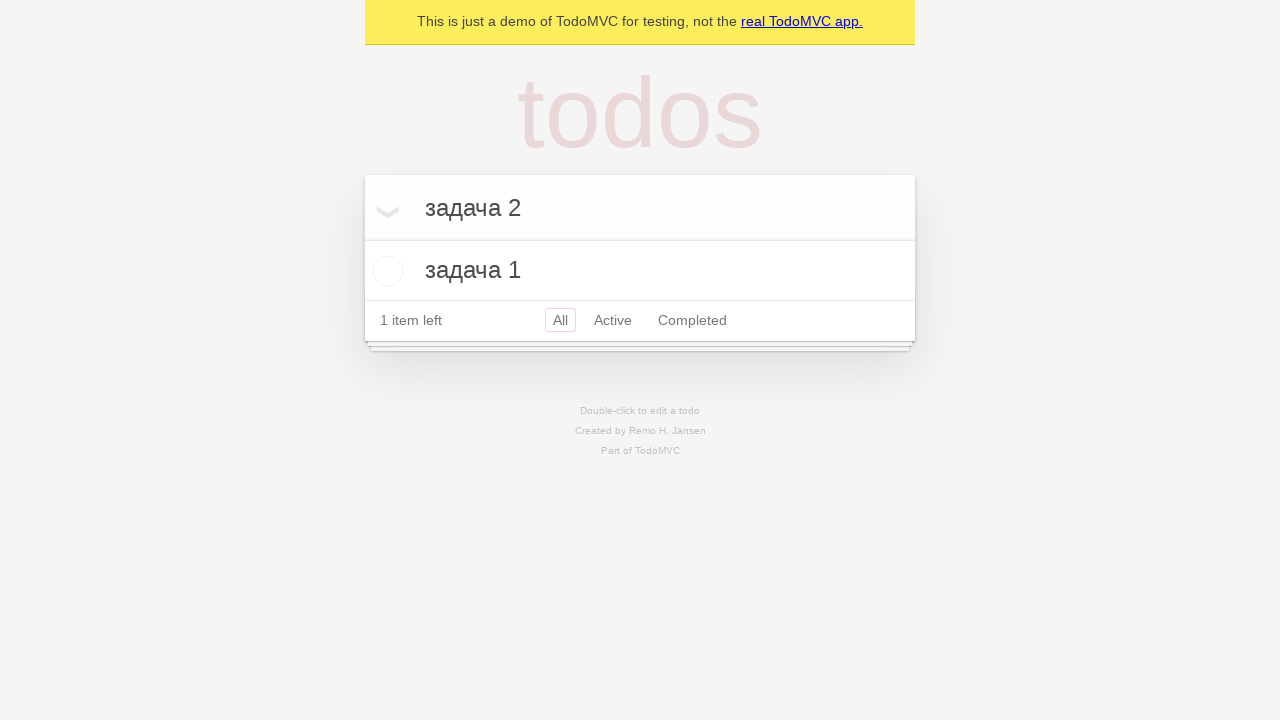

Pressed Enter to add second task on internal:attr=[placeholder="What needs to be done?"i]
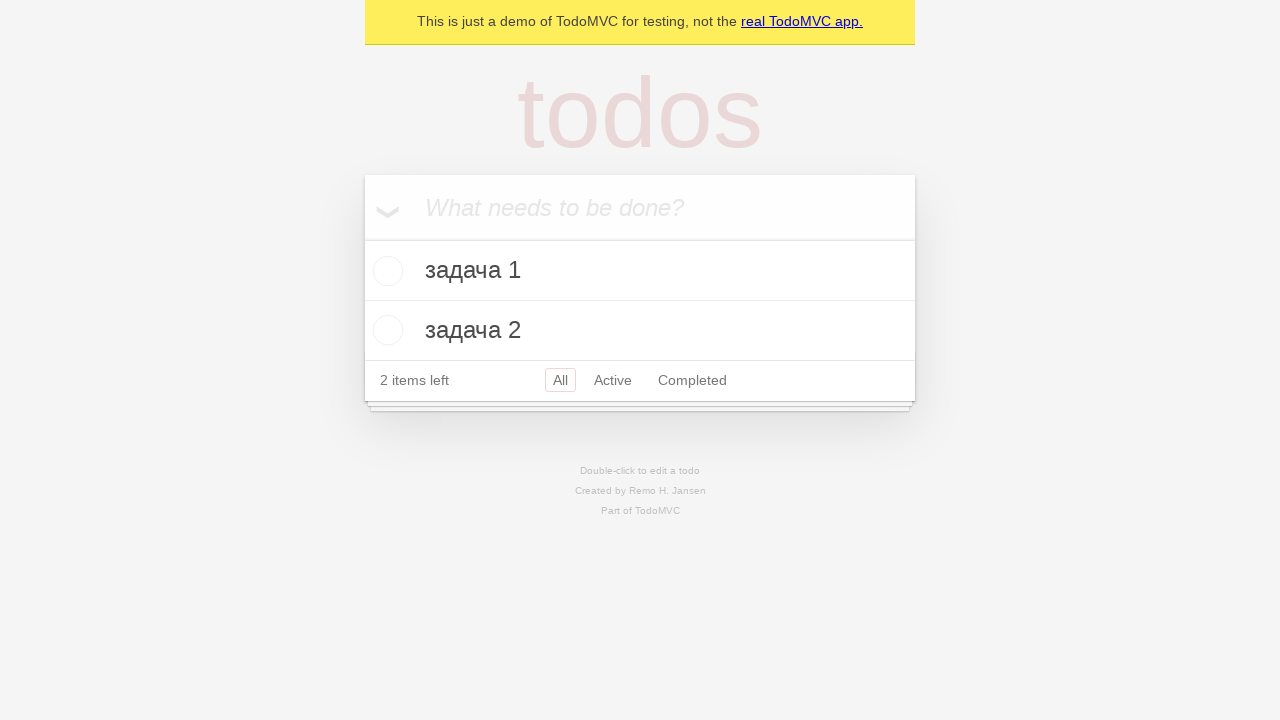

Located todo items
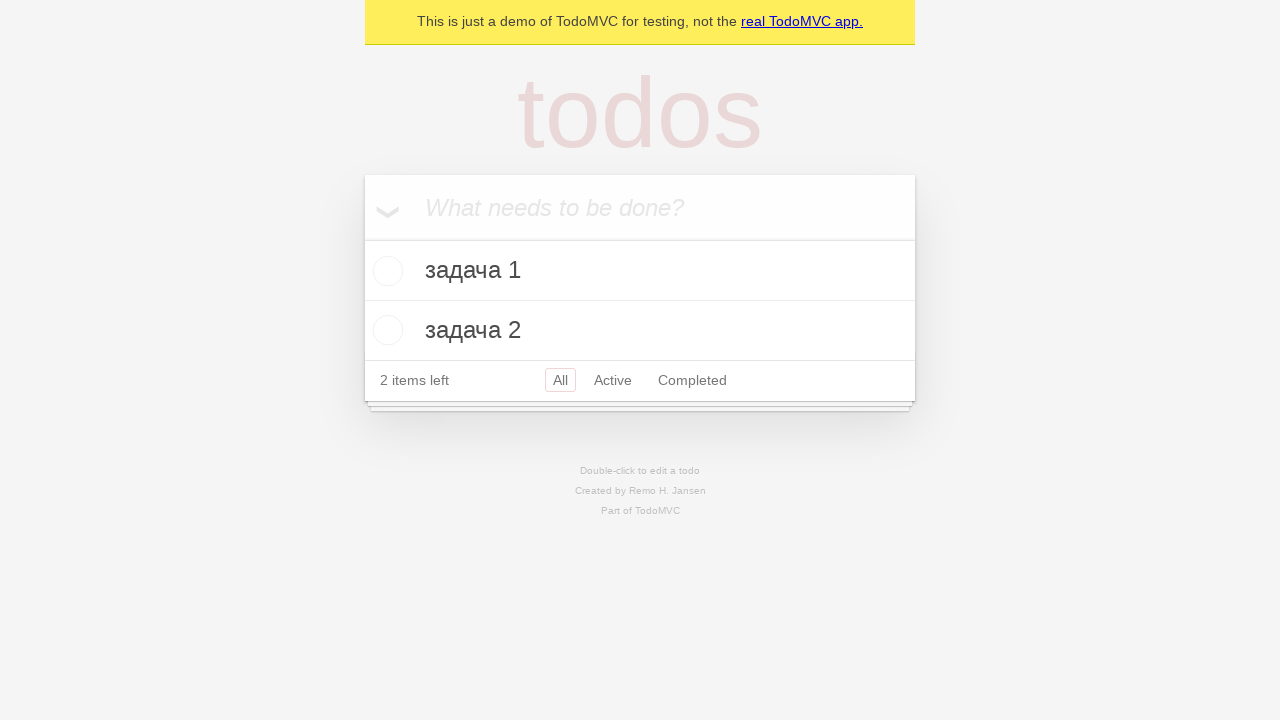

Clicked checkbox on first todo item to mark as completed at (385, 271) on internal:testid=[data-testid="todo-item"s] >> internal:role=checkbox >> nth=0
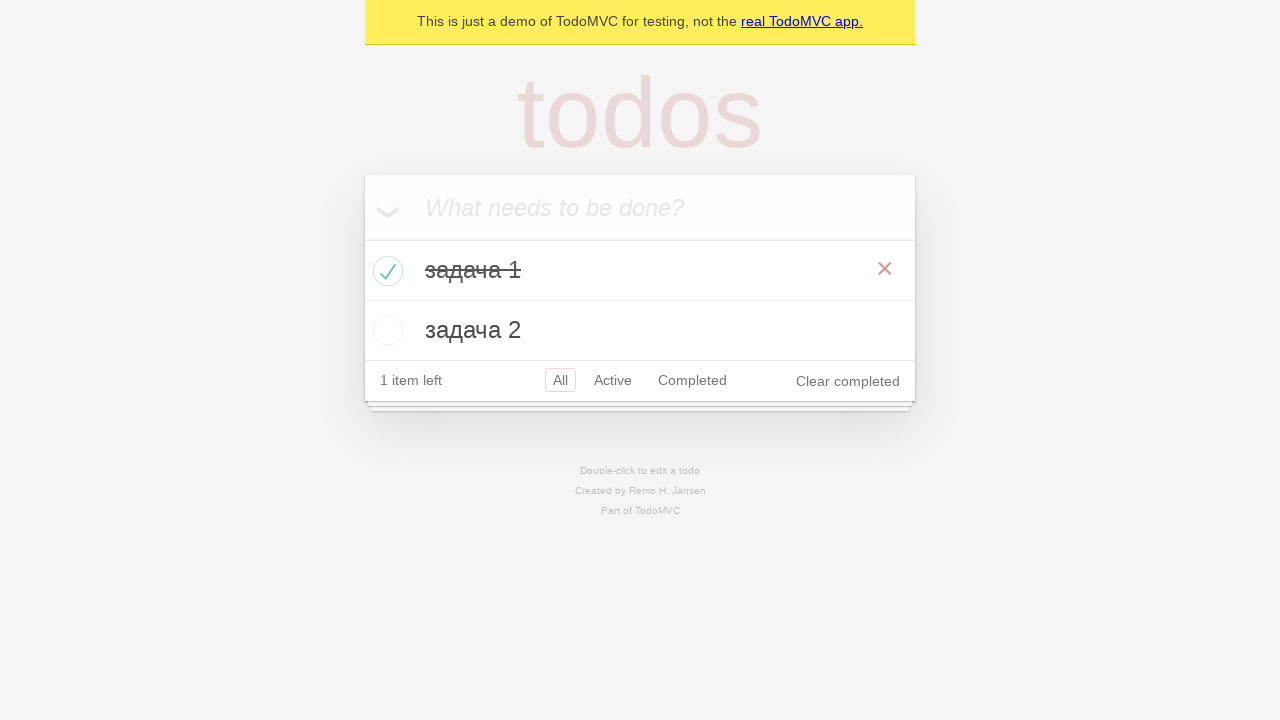

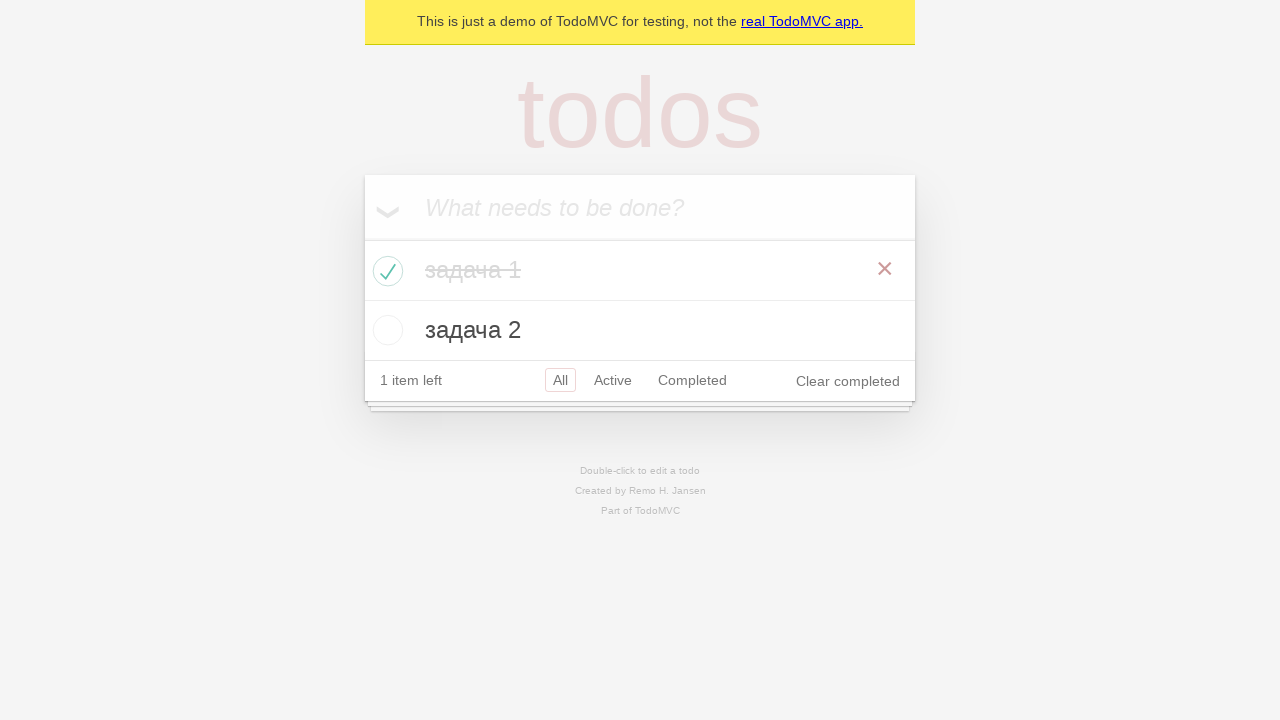